Tests that edits are cancelled when pressing Escape key

Starting URL: https://demo.playwright.dev/todomvc

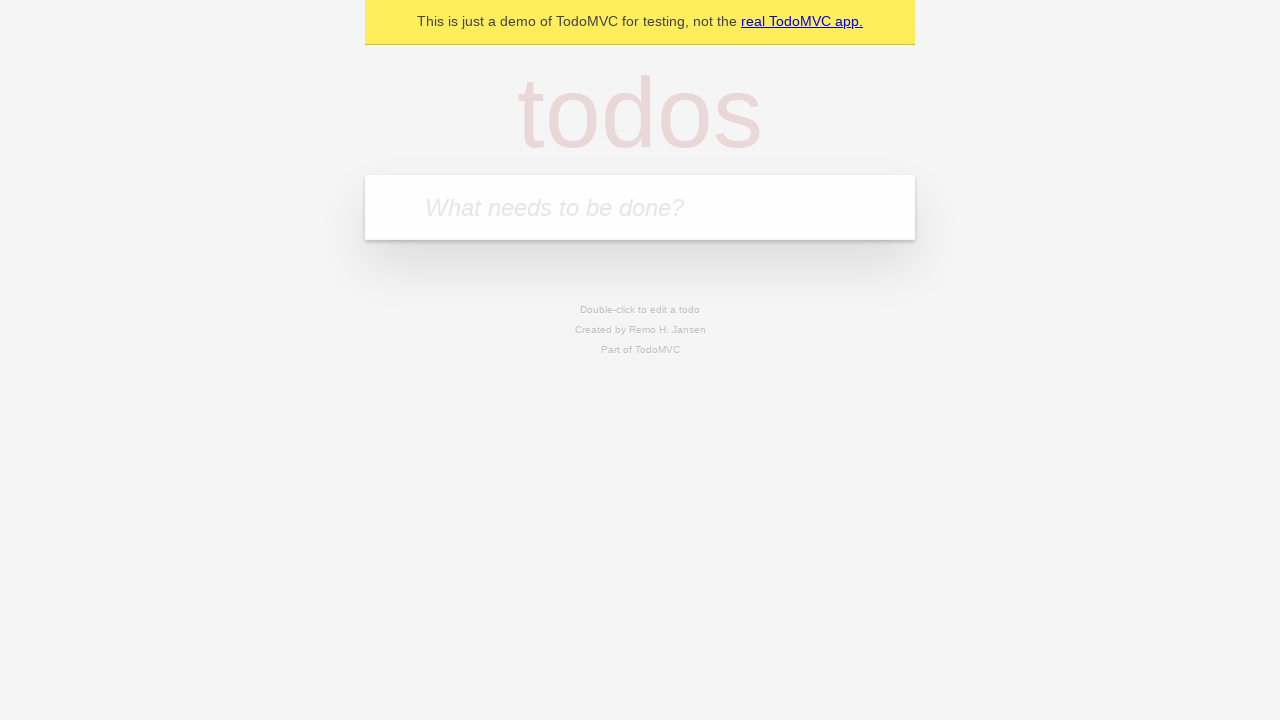

Filled first todo input with 'buy some cheese' on .new-todo
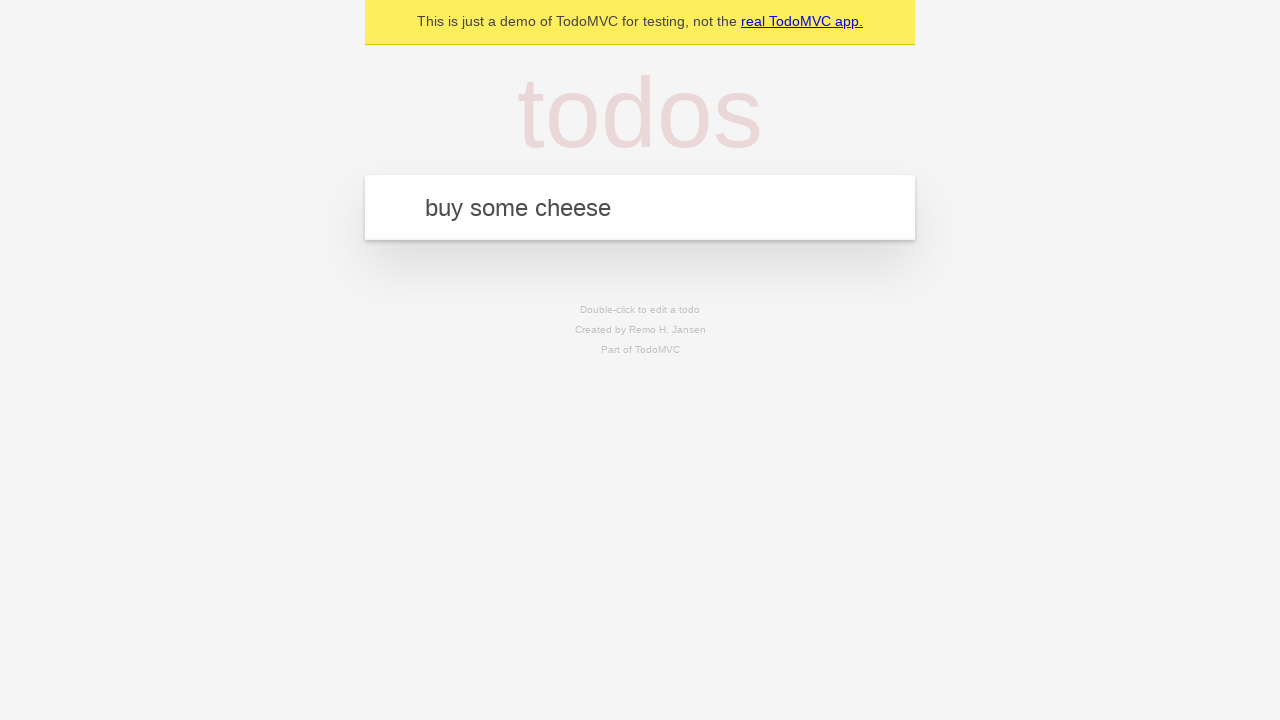

Pressed Enter to create first todo on .new-todo
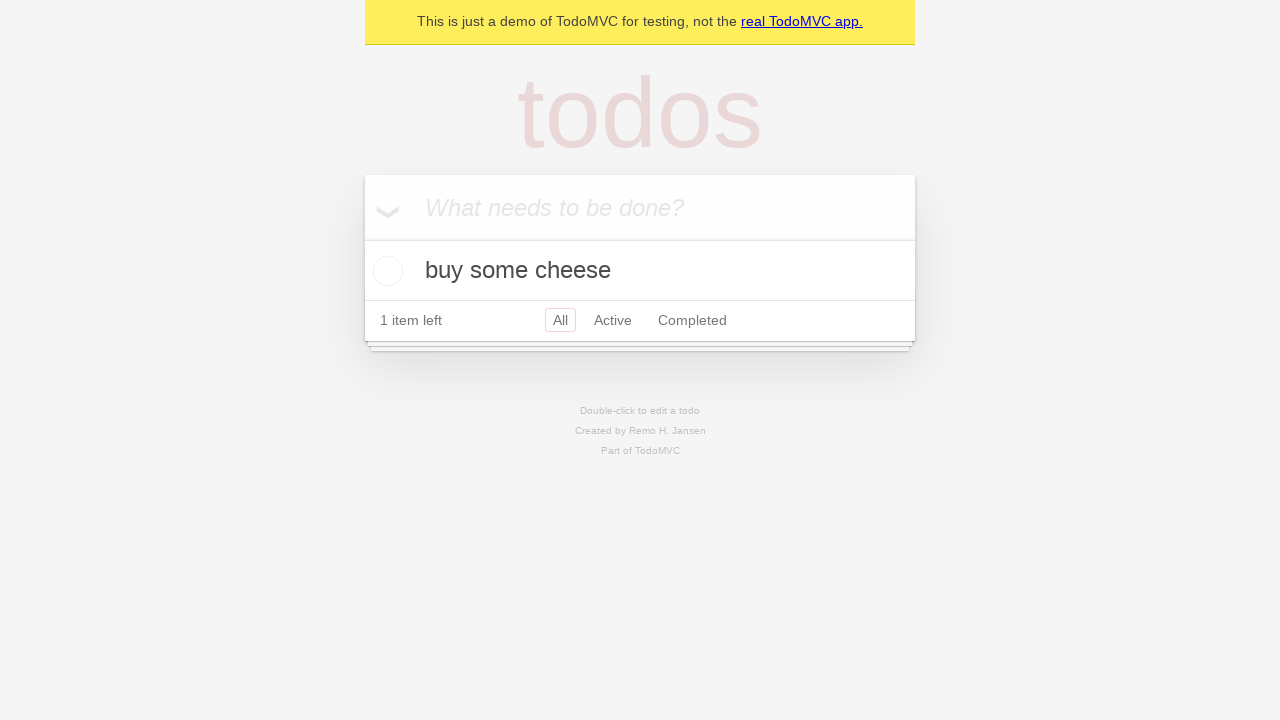

Filled second todo input with 'feed the cat' on .new-todo
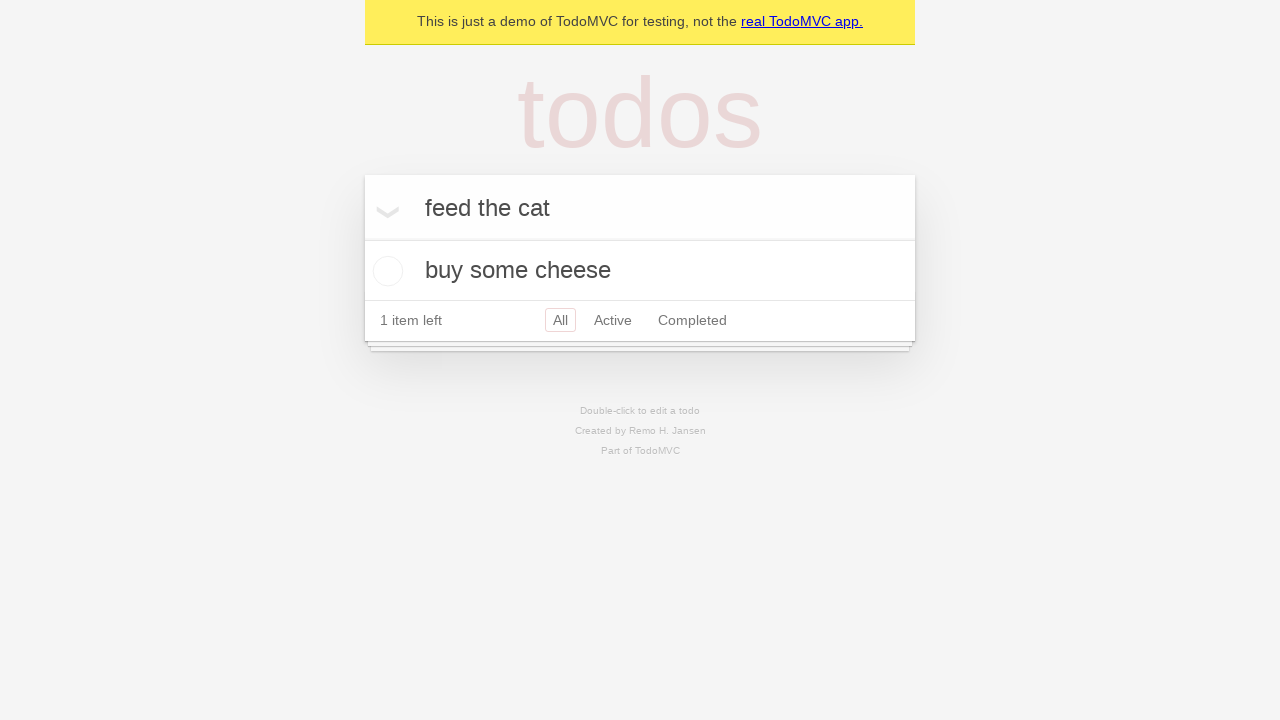

Pressed Enter to create second todo on .new-todo
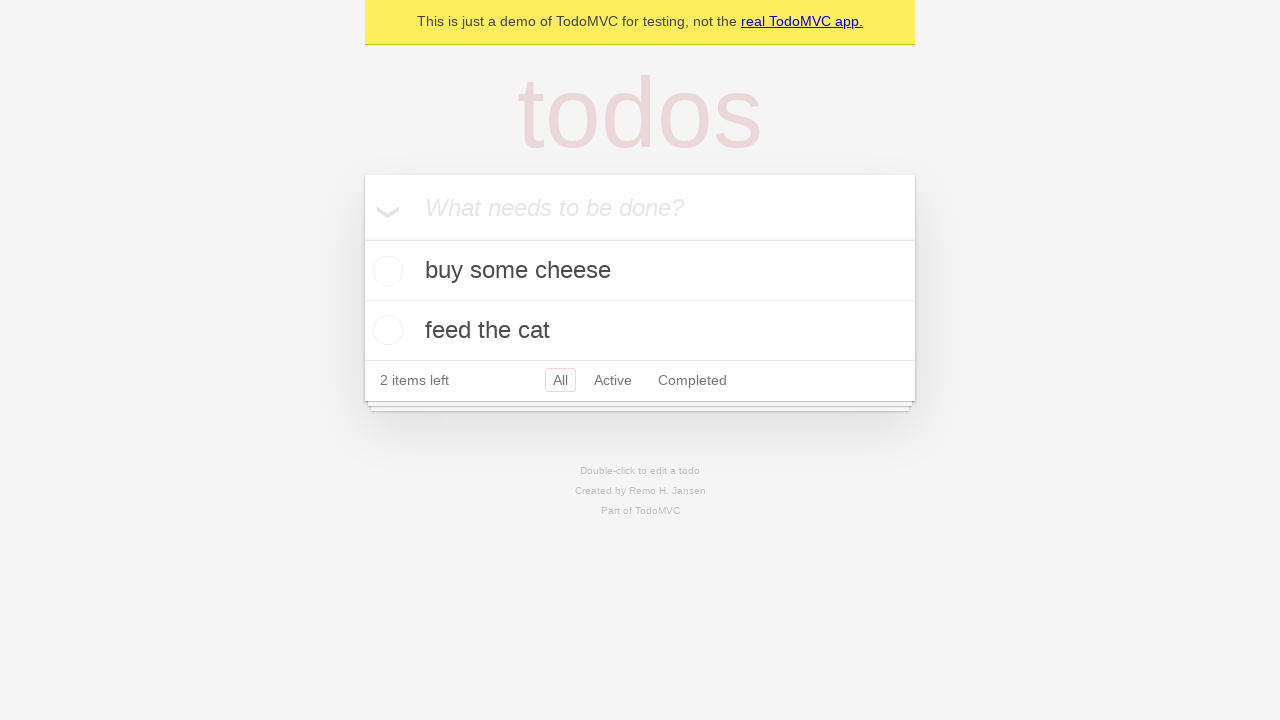

Filled third todo input with 'book a doctors appointment' on .new-todo
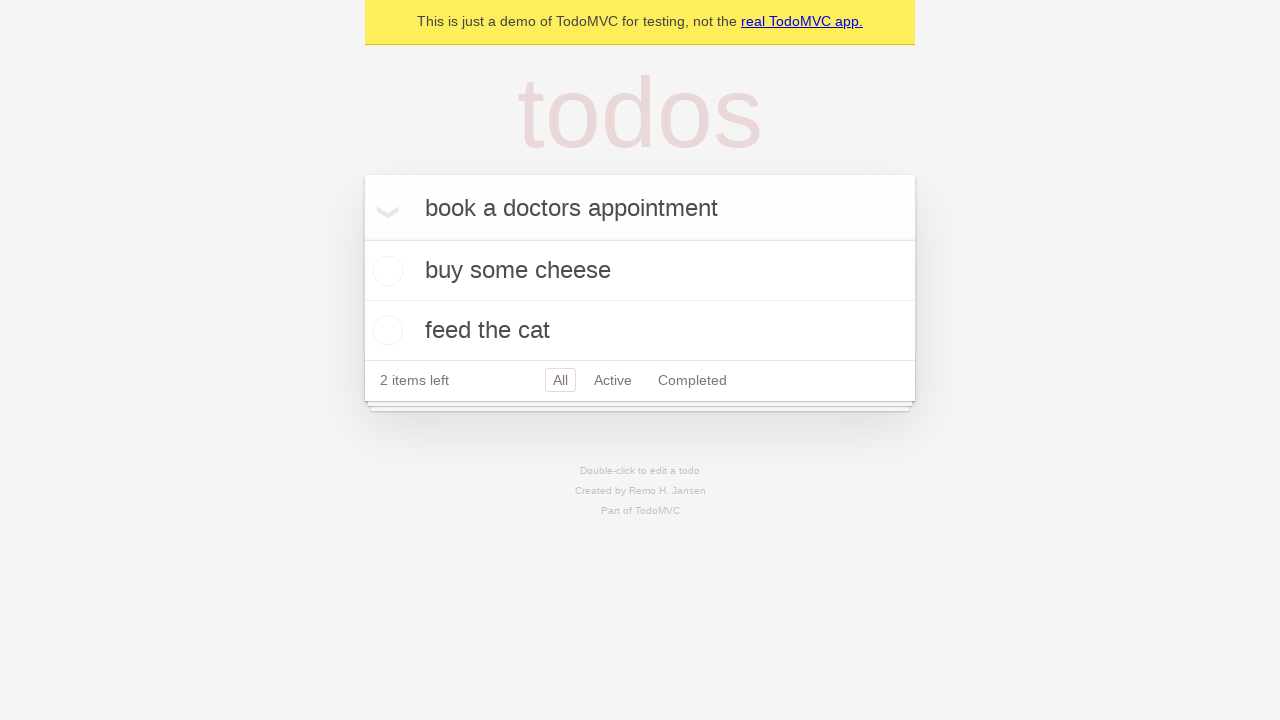

Pressed Enter to create third todo on .new-todo
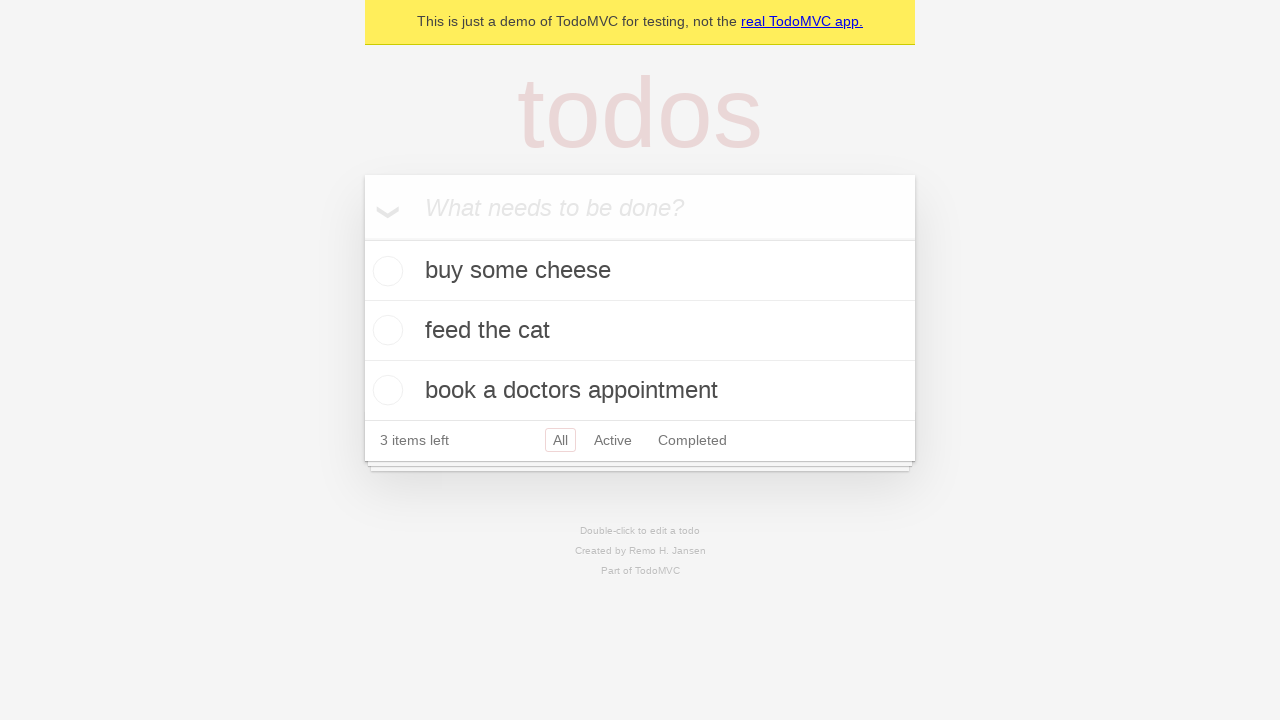

Located all todo items
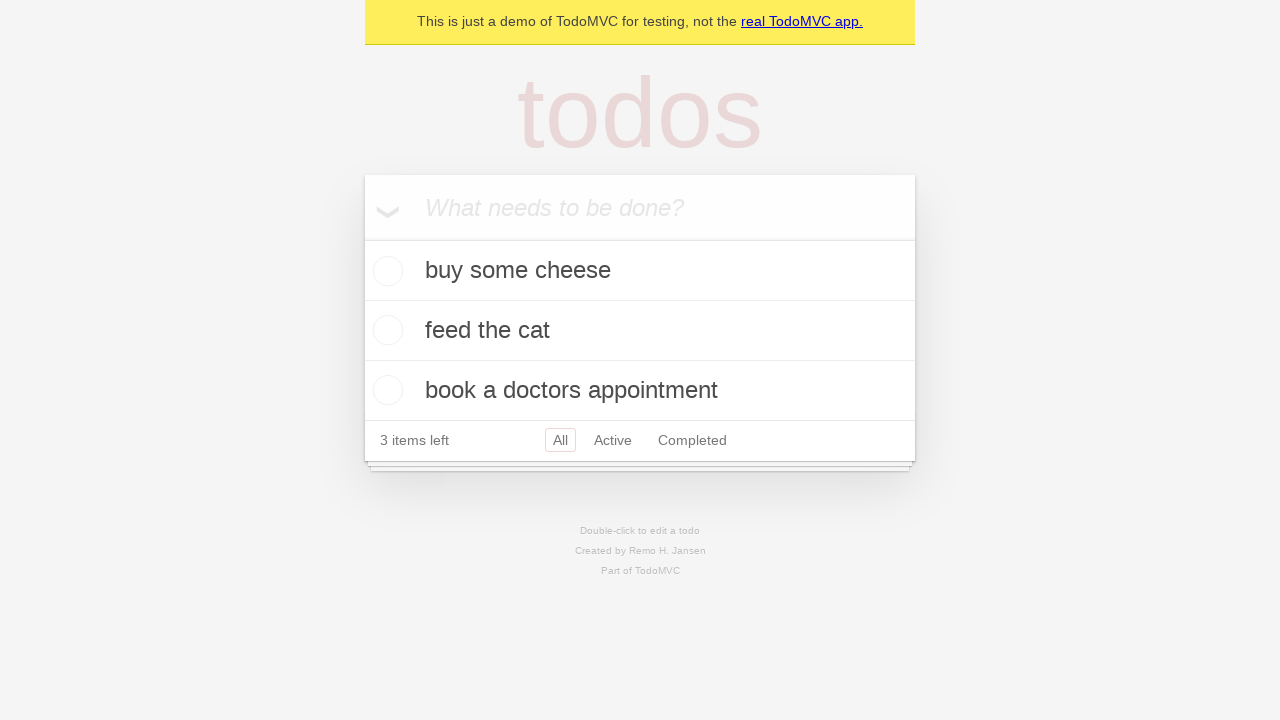

Double-clicked second todo to enter edit mode at (640, 331) on .todo-list li >> nth=1
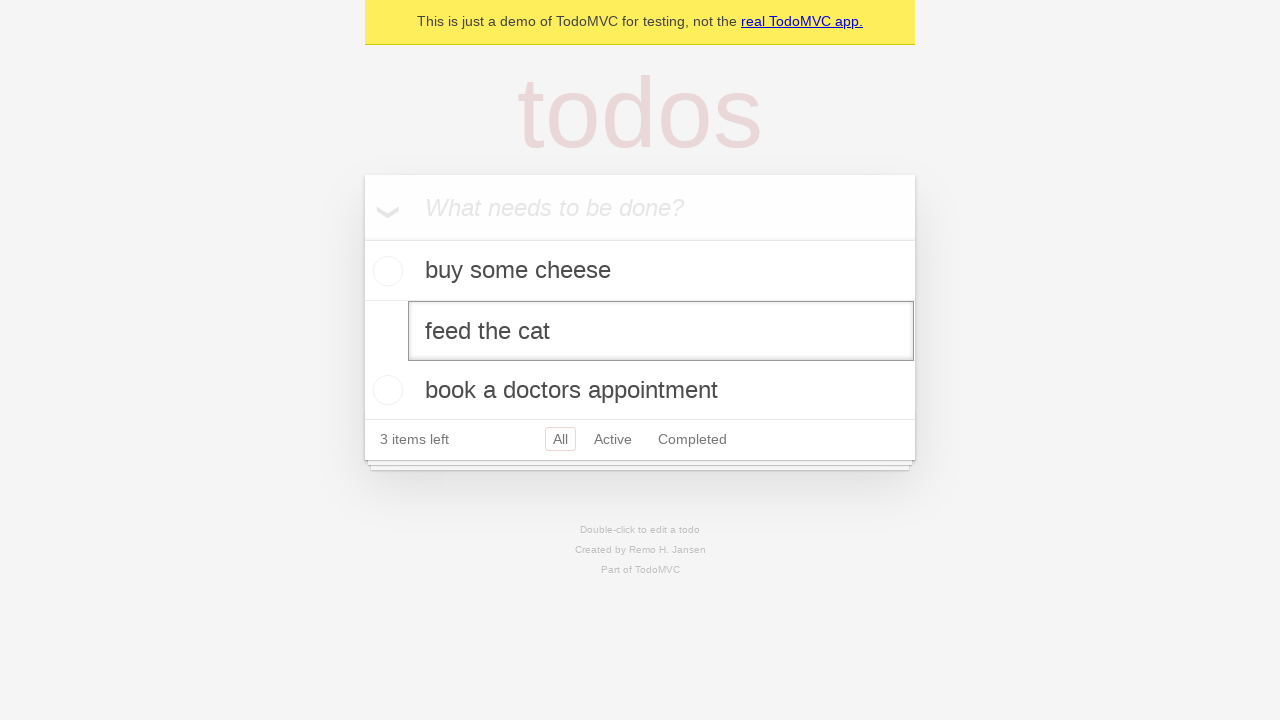

Pressed Escape key to cancel edit on second todo on .todo-list li >> nth=1 >> .edit
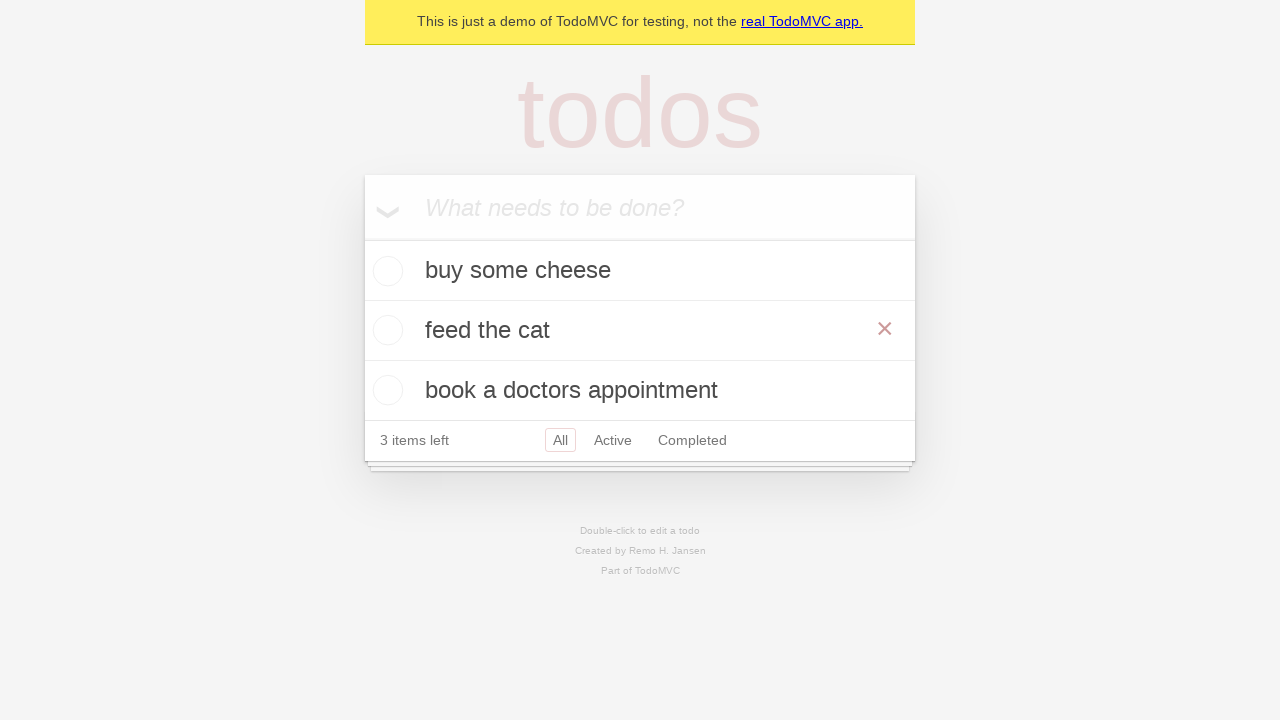

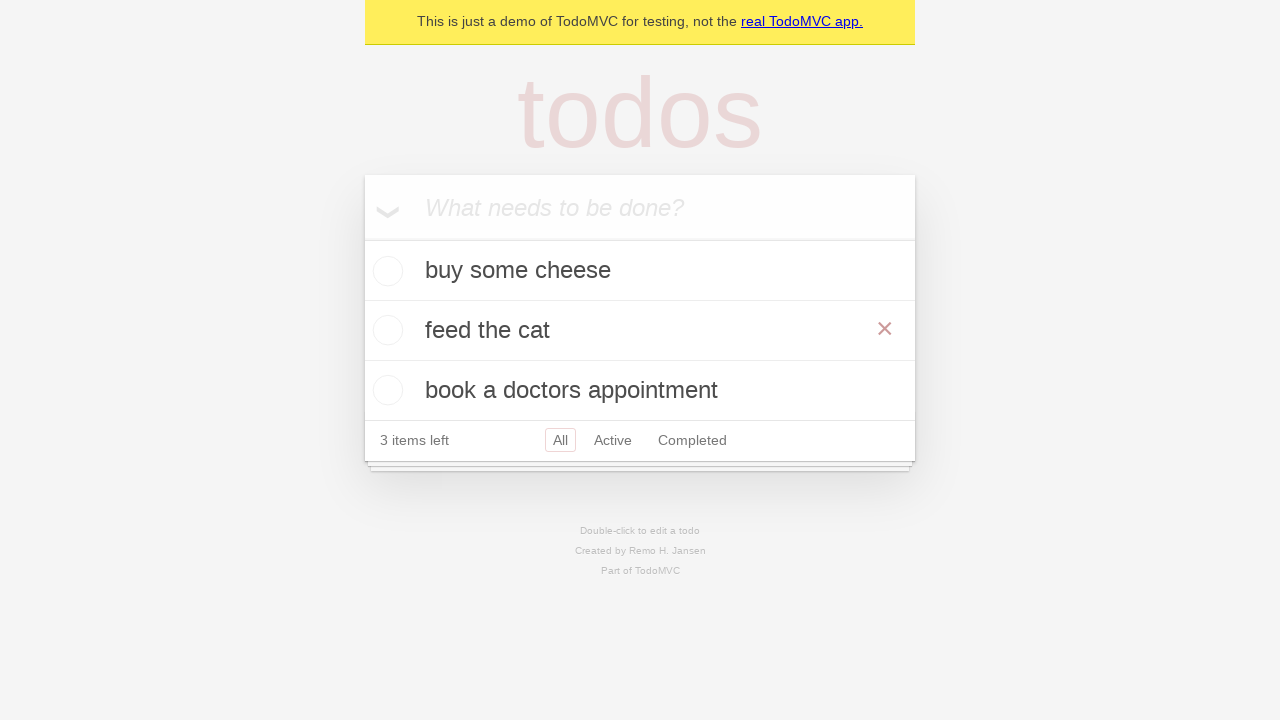